Tests that new todo items are appended to the bottom of the list and the count displays correctly

Starting URL: https://demo.playwright.dev/todomvc

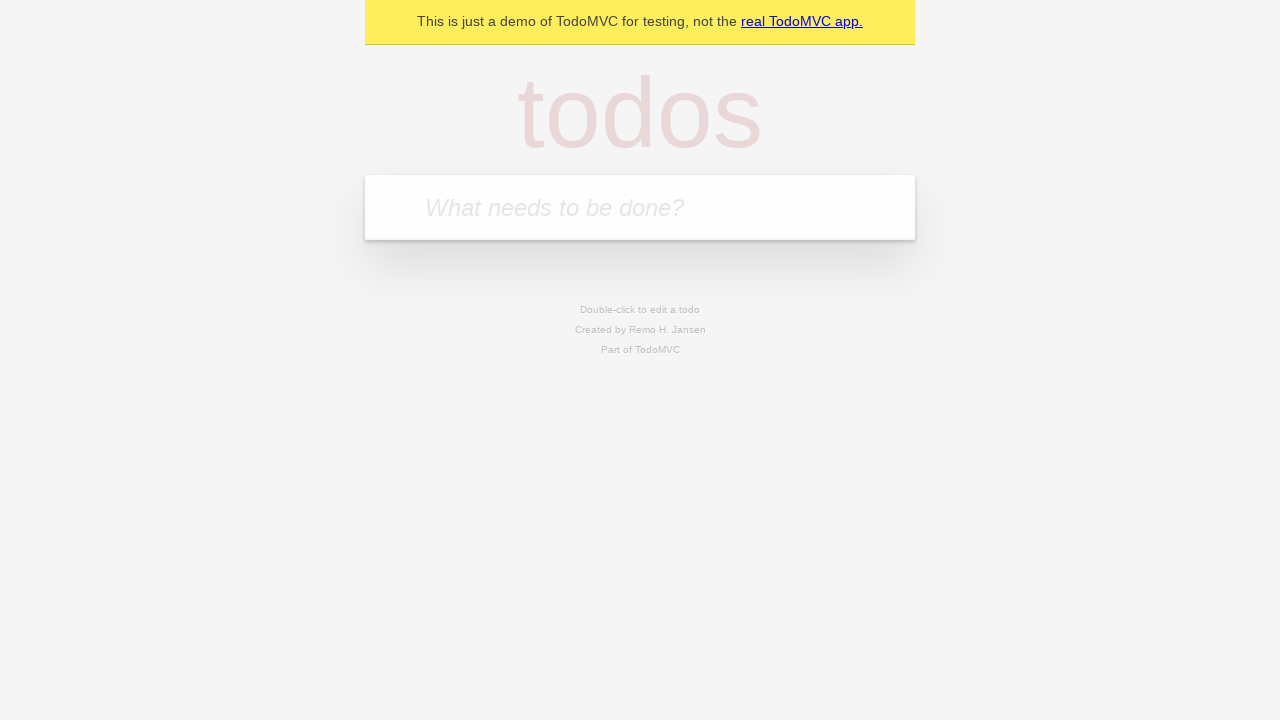

Located the 'What needs to be done?' input field
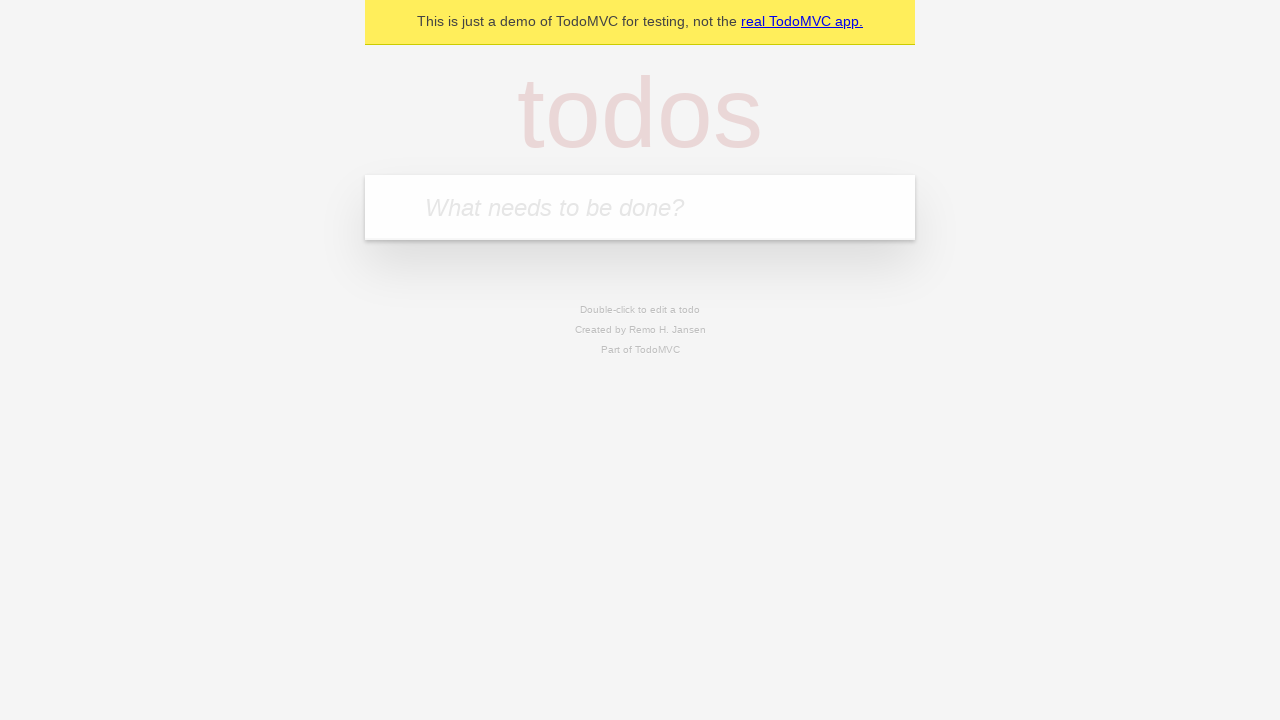

Filled first todo item: 'buy some cheese' on internal:attr=[placeholder="What needs to be done?"i]
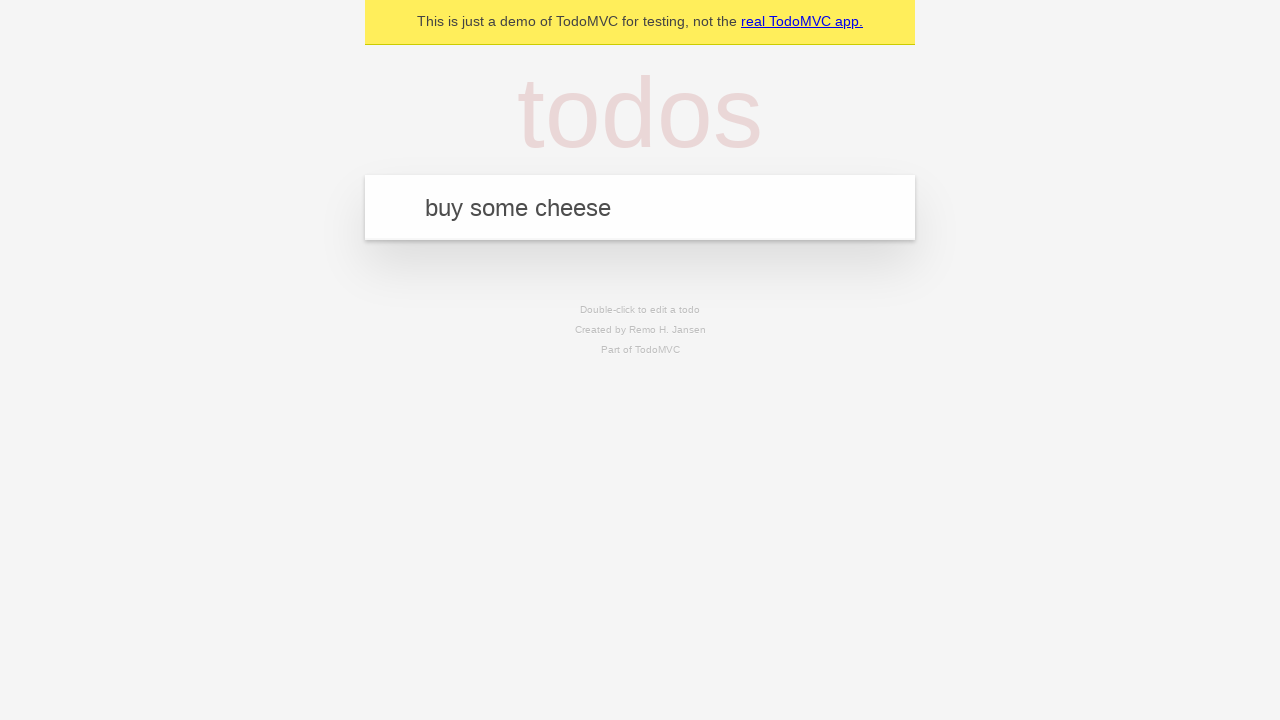

Pressed Enter to add first todo item on internal:attr=[placeholder="What needs to be done?"i]
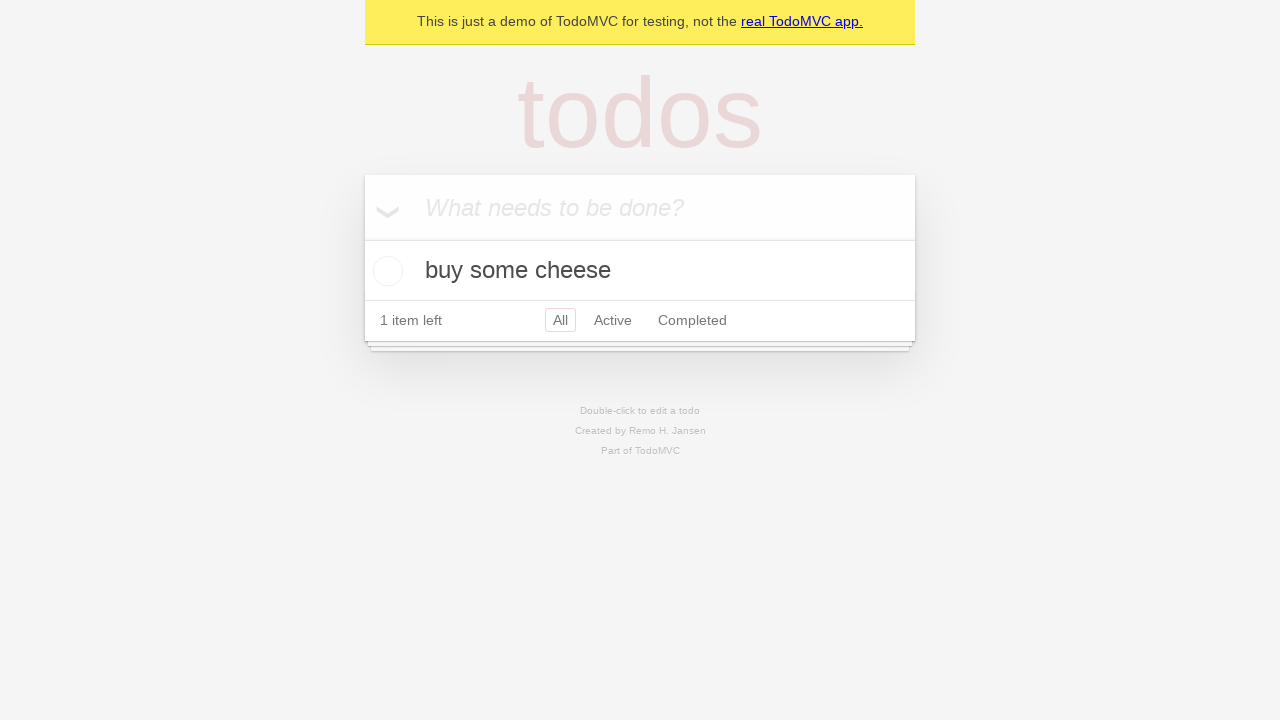

Filled second todo item: 'feed the cat' on internal:attr=[placeholder="What needs to be done?"i]
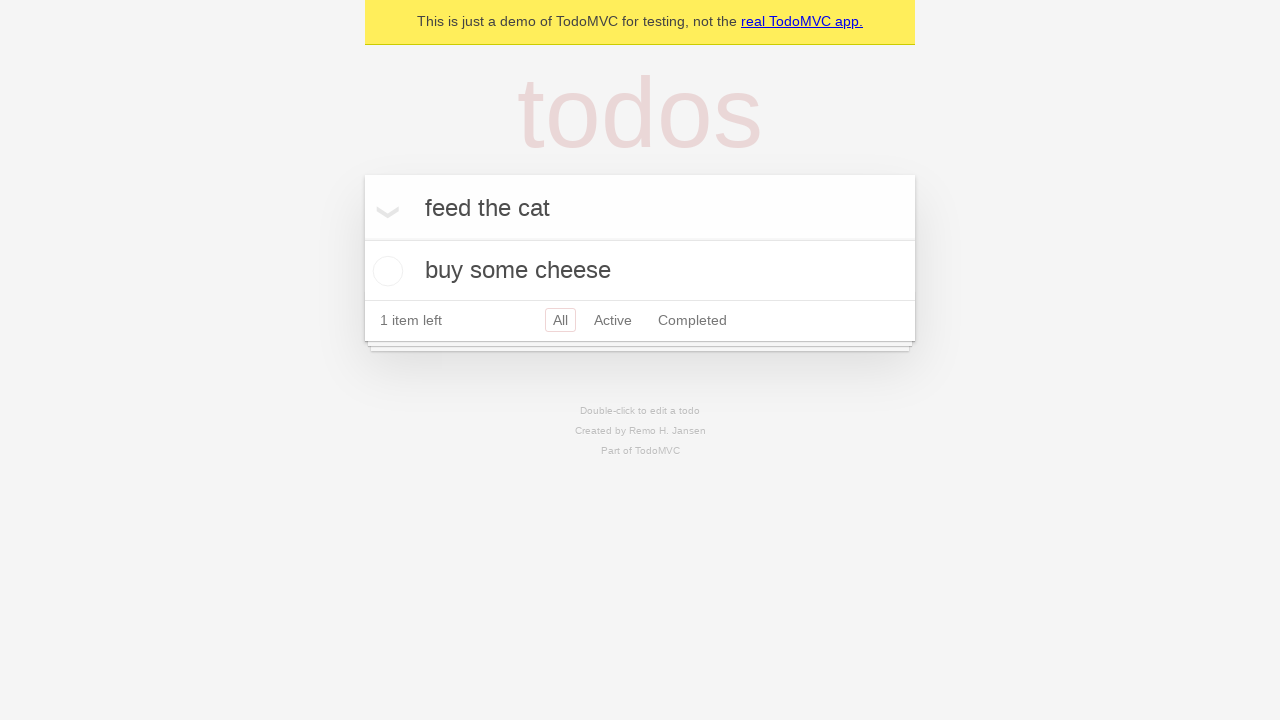

Pressed Enter to add second todo item on internal:attr=[placeholder="What needs to be done?"i]
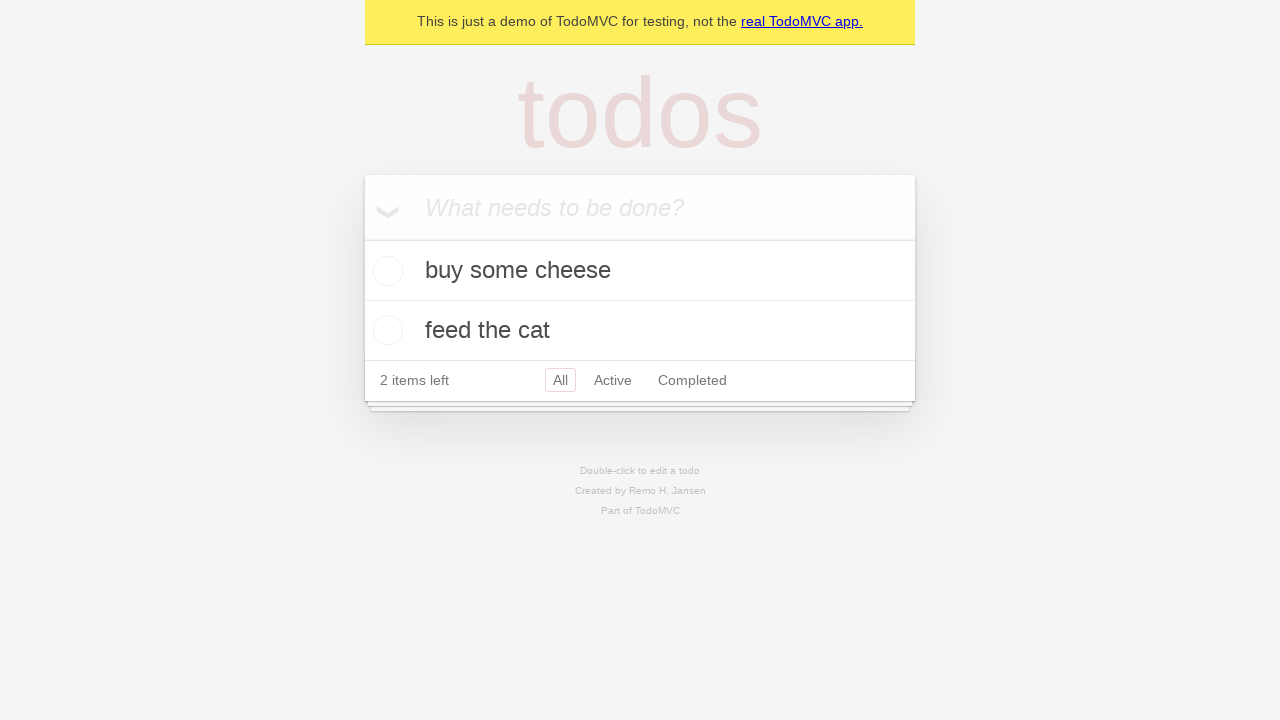

Filled third todo item: 'book a doctors appointment' on internal:attr=[placeholder="What needs to be done?"i]
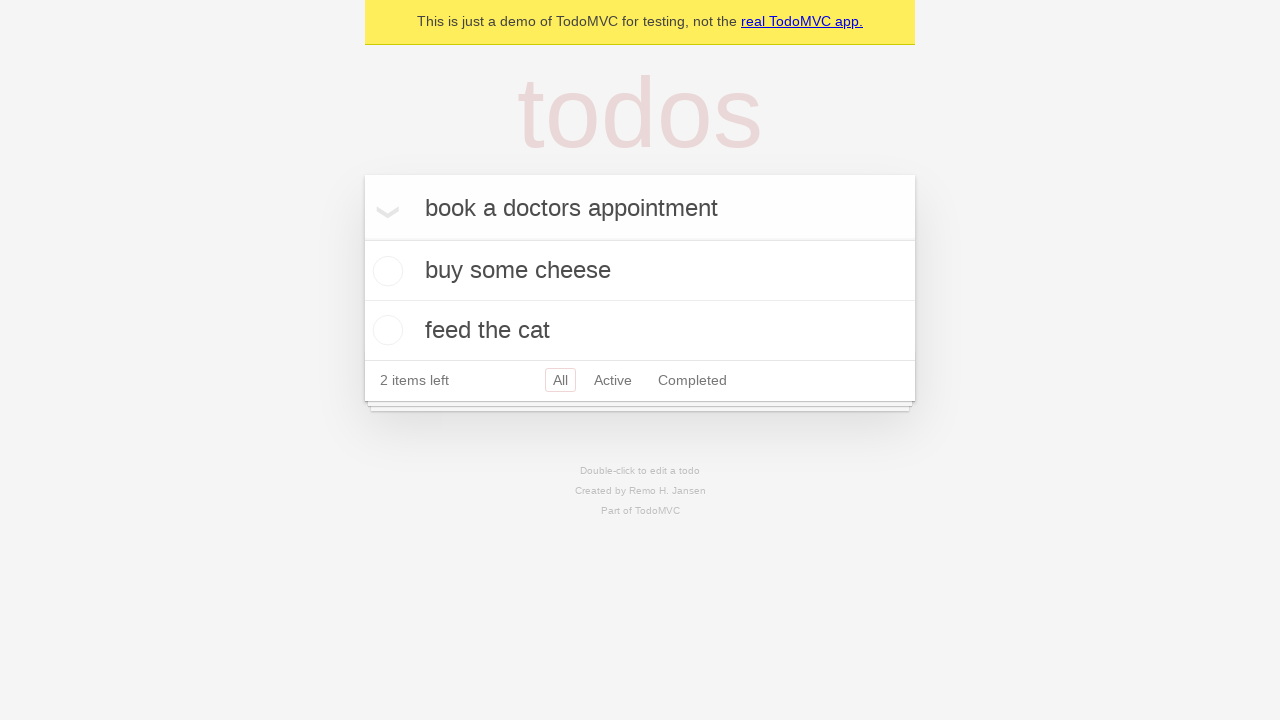

Pressed Enter to add third todo item on internal:attr=[placeholder="What needs to be done?"i]
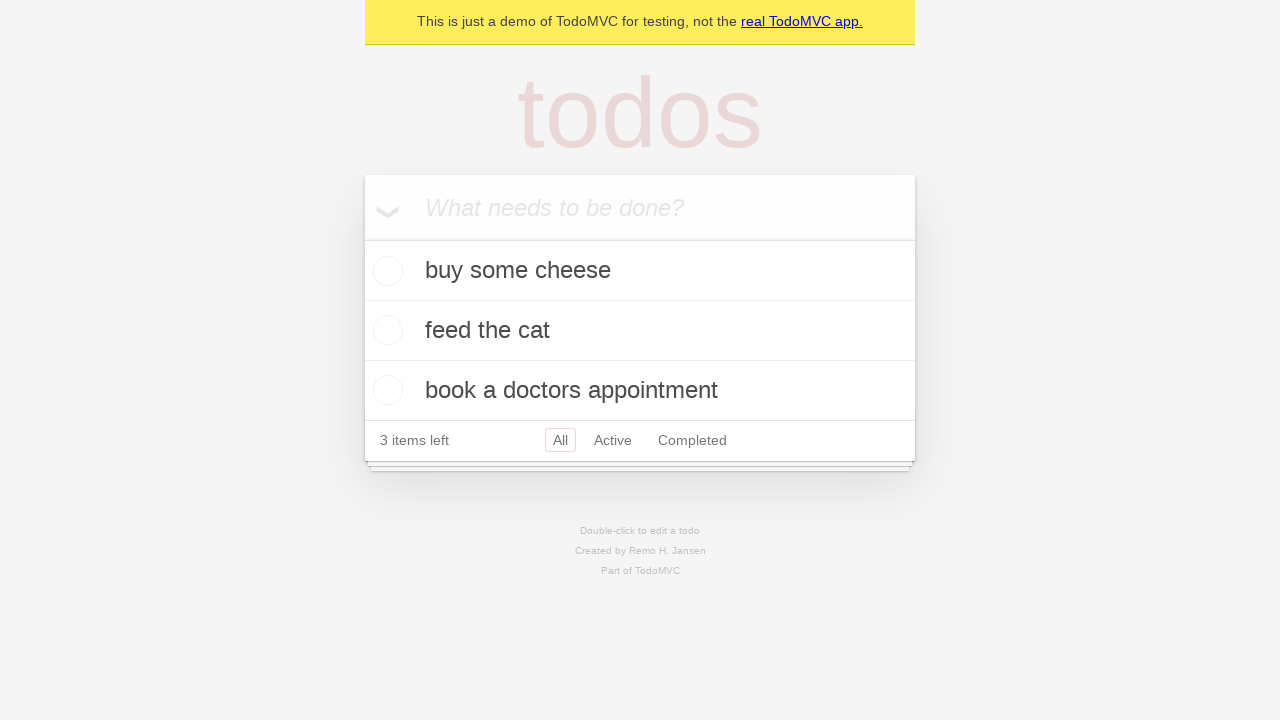

Todo count element loaded and is visible
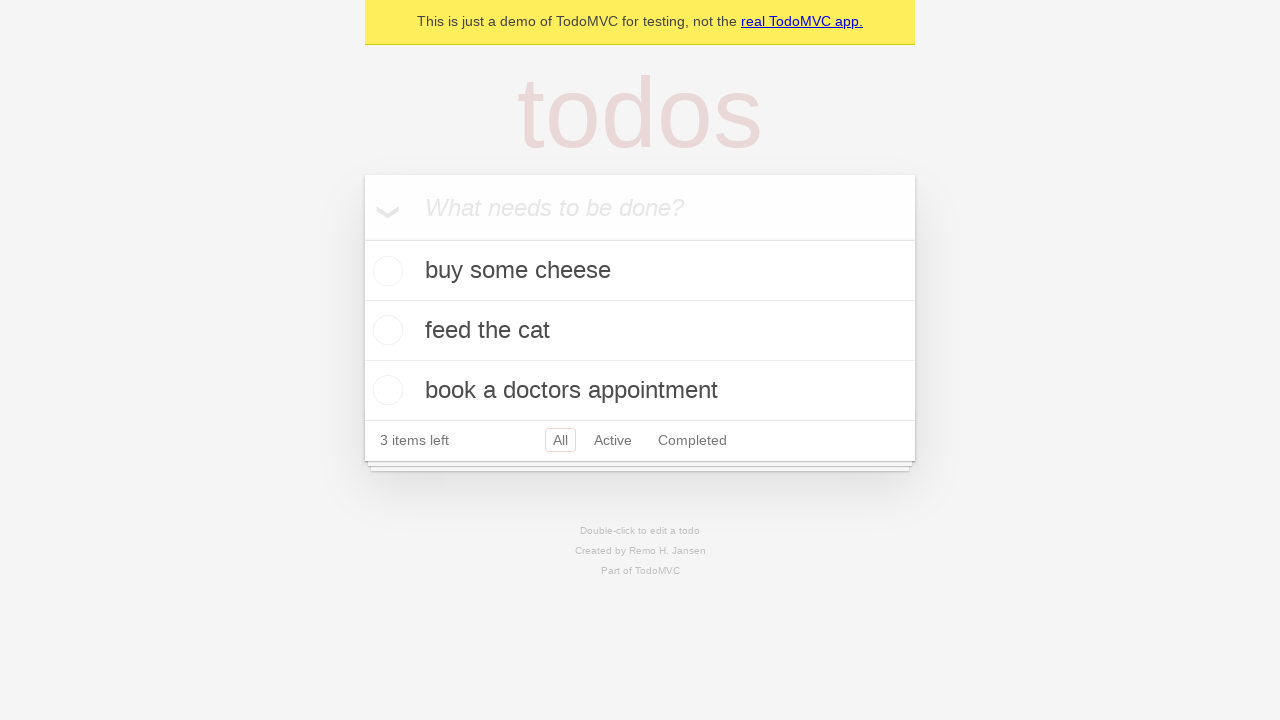

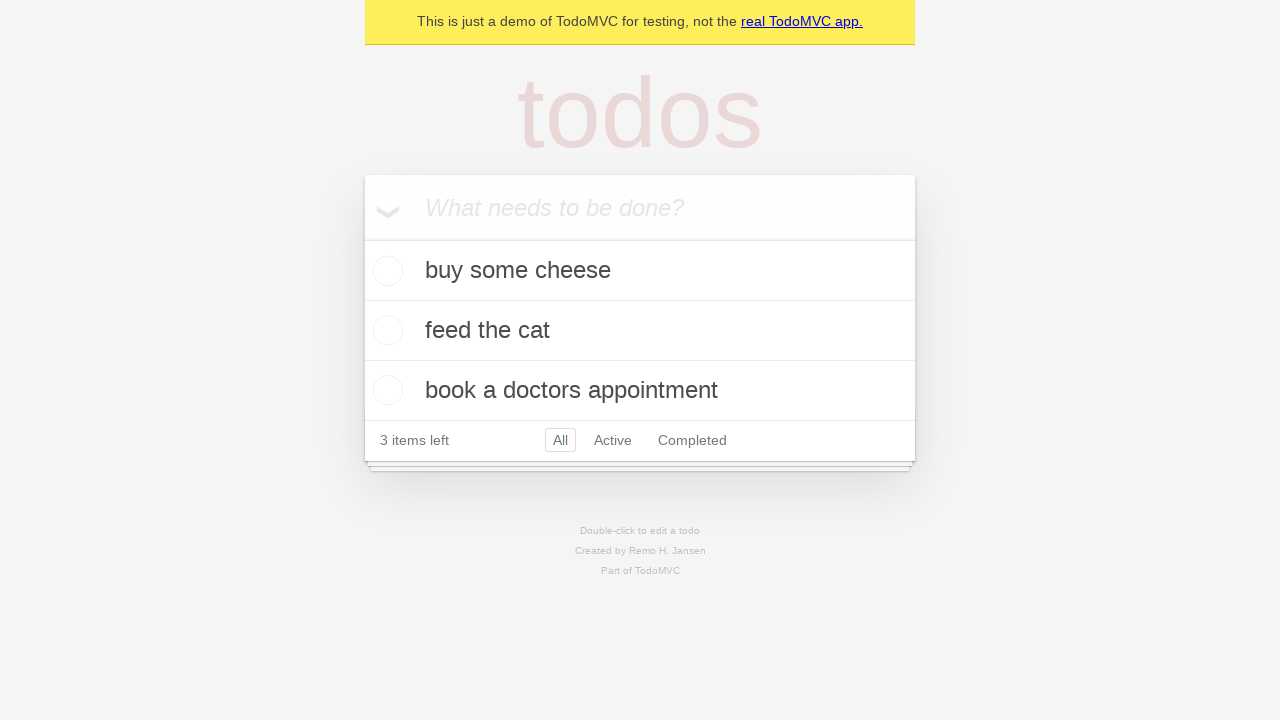